Tests that edits are cancelled when pressing Escape key

Starting URL: https://demo.playwright.dev/todomvc

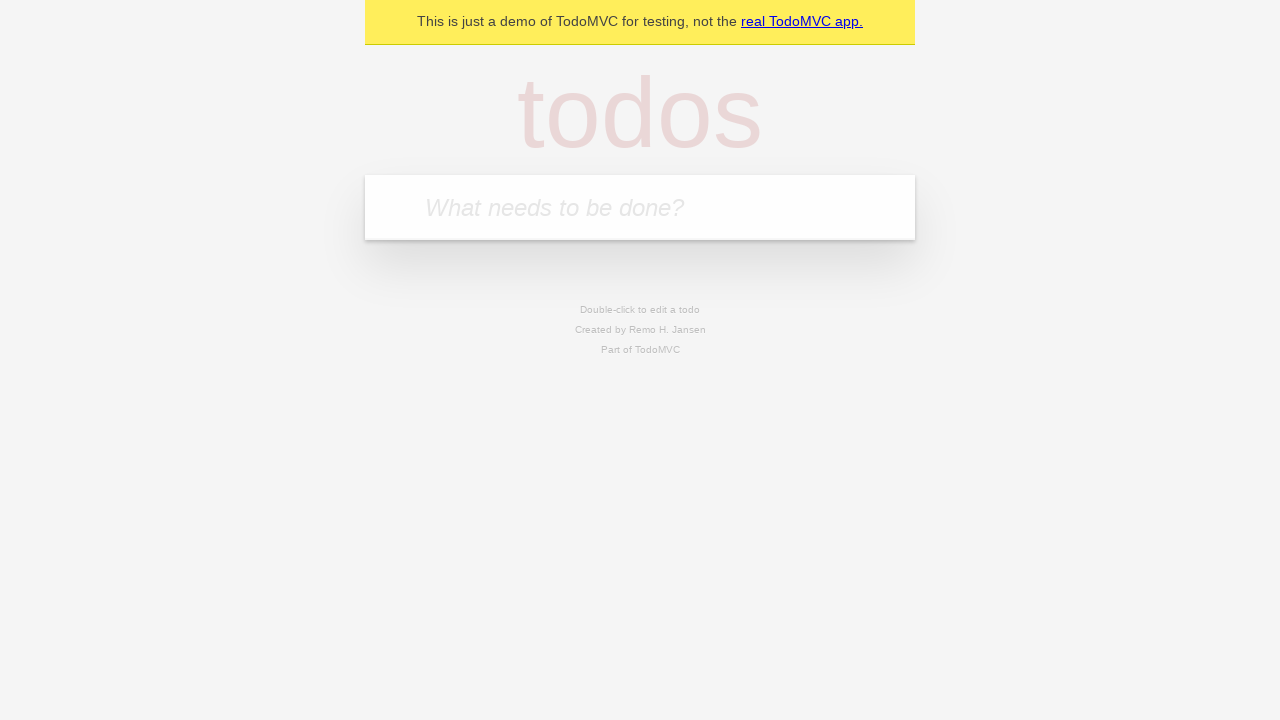

Filled new todo input with 'buy some cheese' on .new-todo
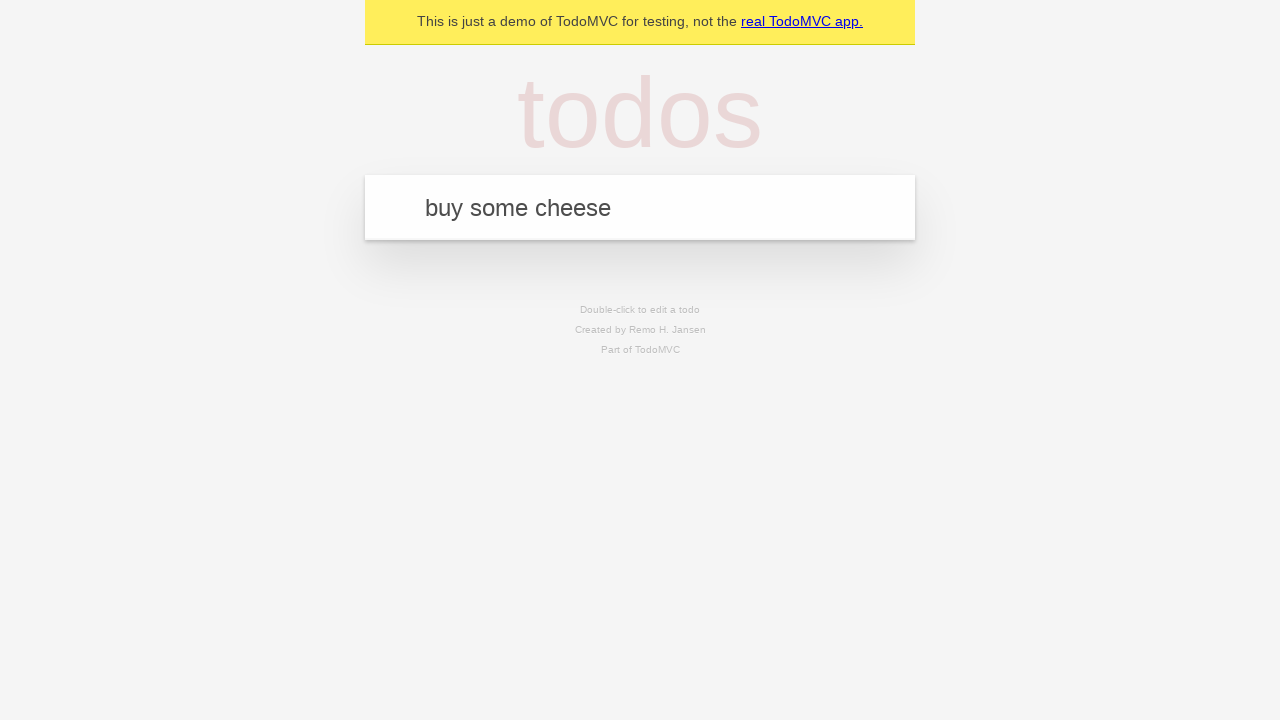

Pressed Enter to create first todo on .new-todo
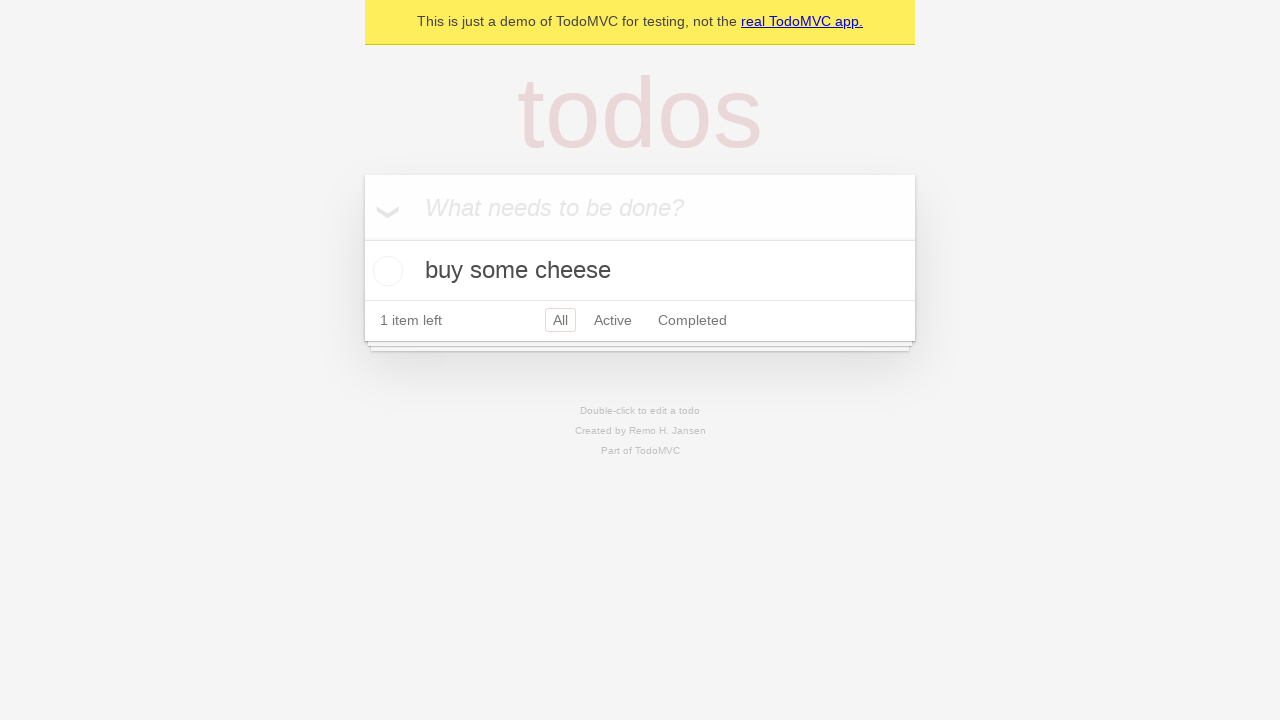

Filled new todo input with 'feed the cat' on .new-todo
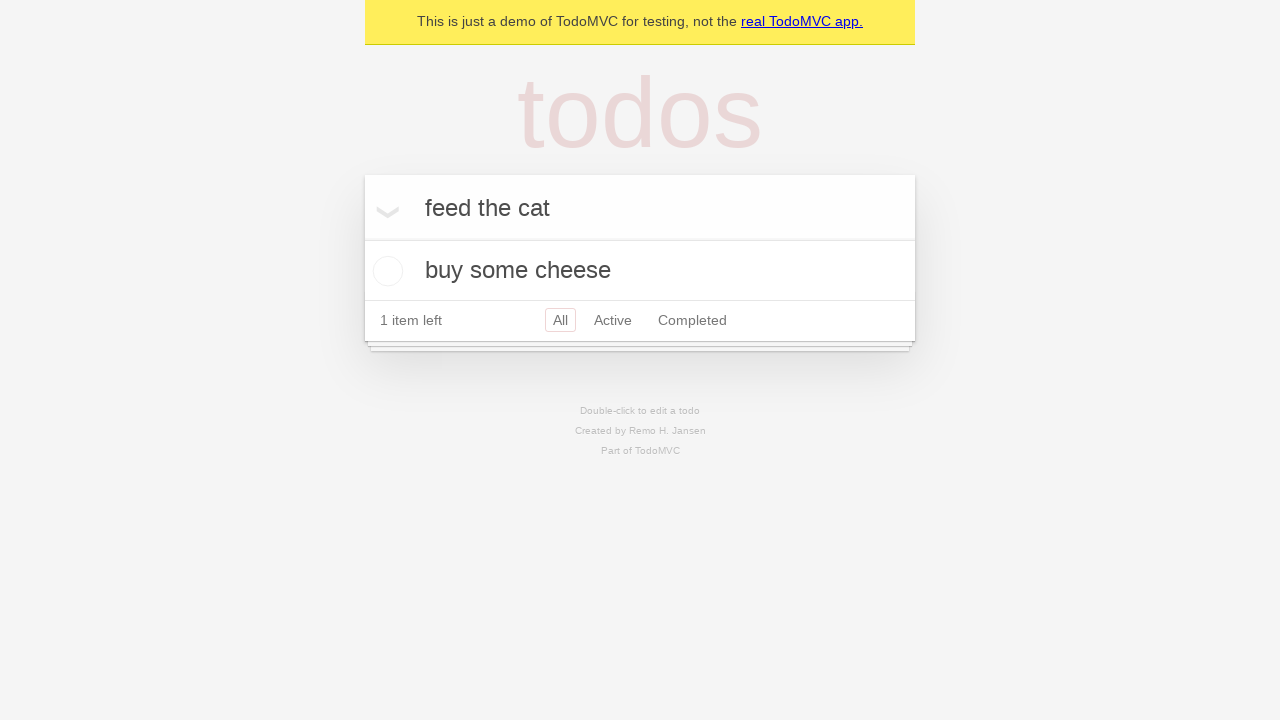

Pressed Enter to create second todo on .new-todo
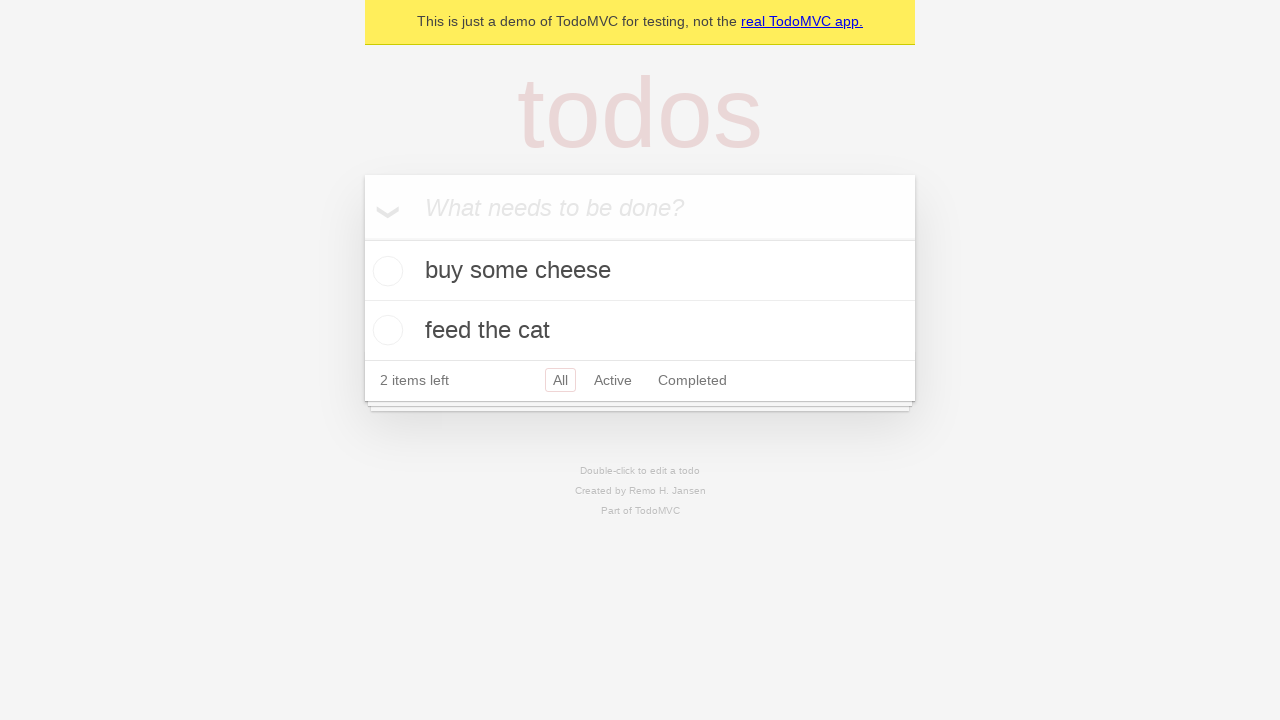

Filled new todo input with 'book a doctors appointment' on .new-todo
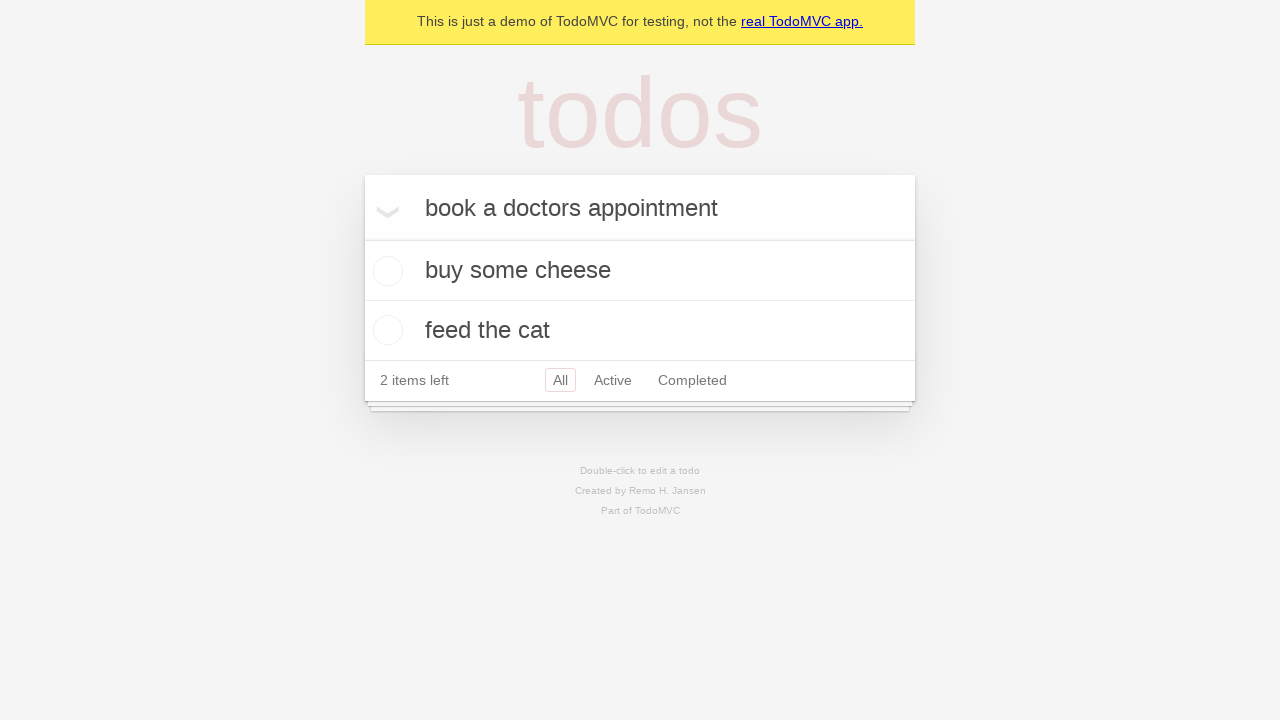

Pressed Enter to create third todo on .new-todo
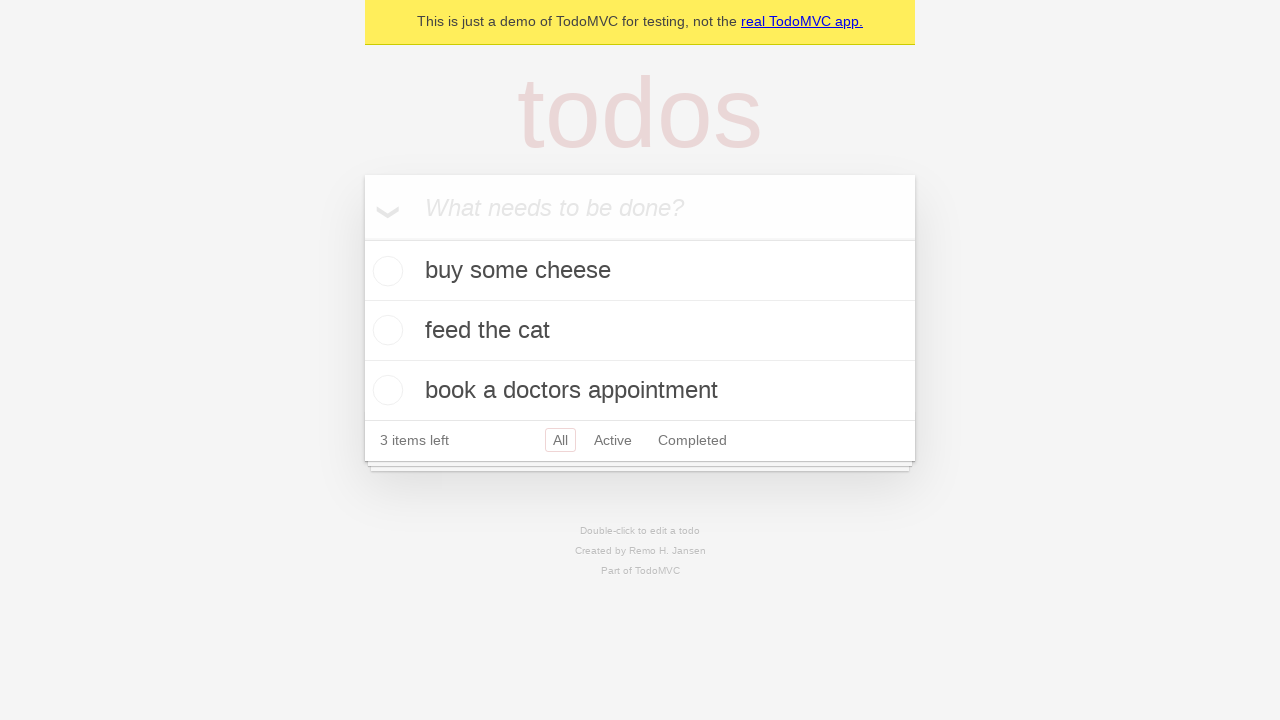

Double-clicked second todo to enter edit mode at (640, 331) on .todo-list li >> nth=1
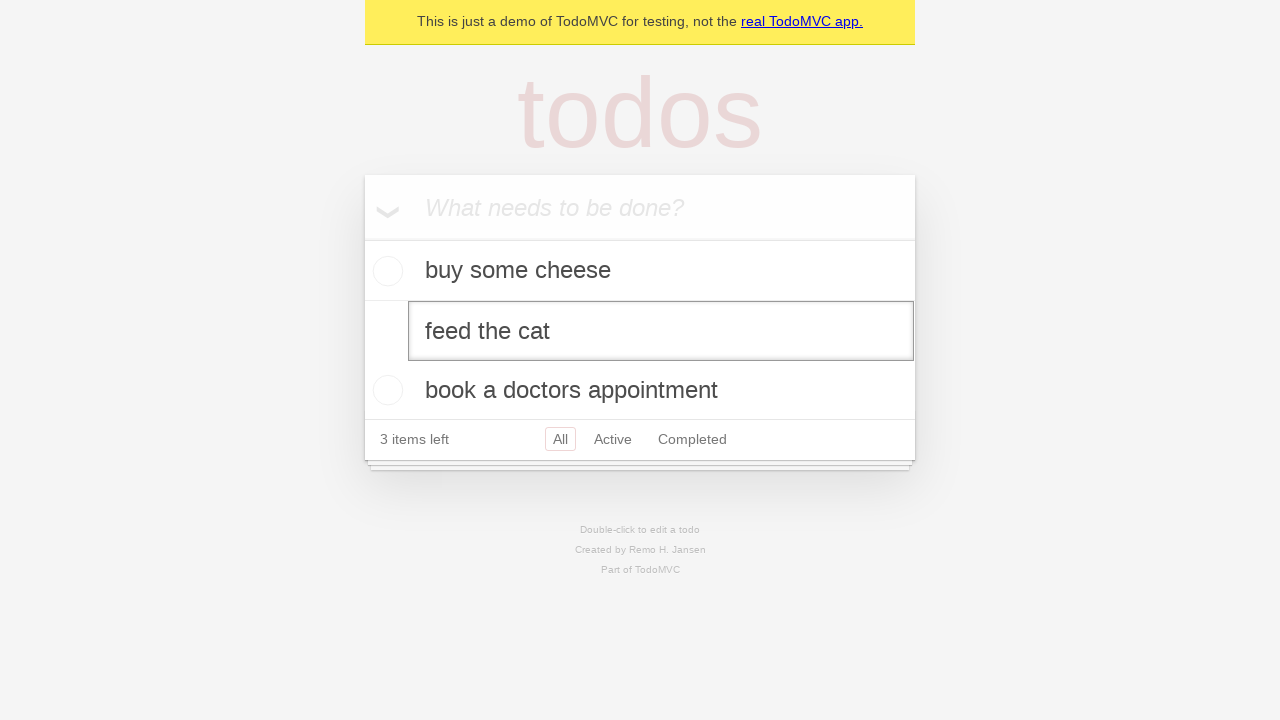

Pressed Escape key to cancel edit on second todo on .todo-list li >> nth=1 >> .edit
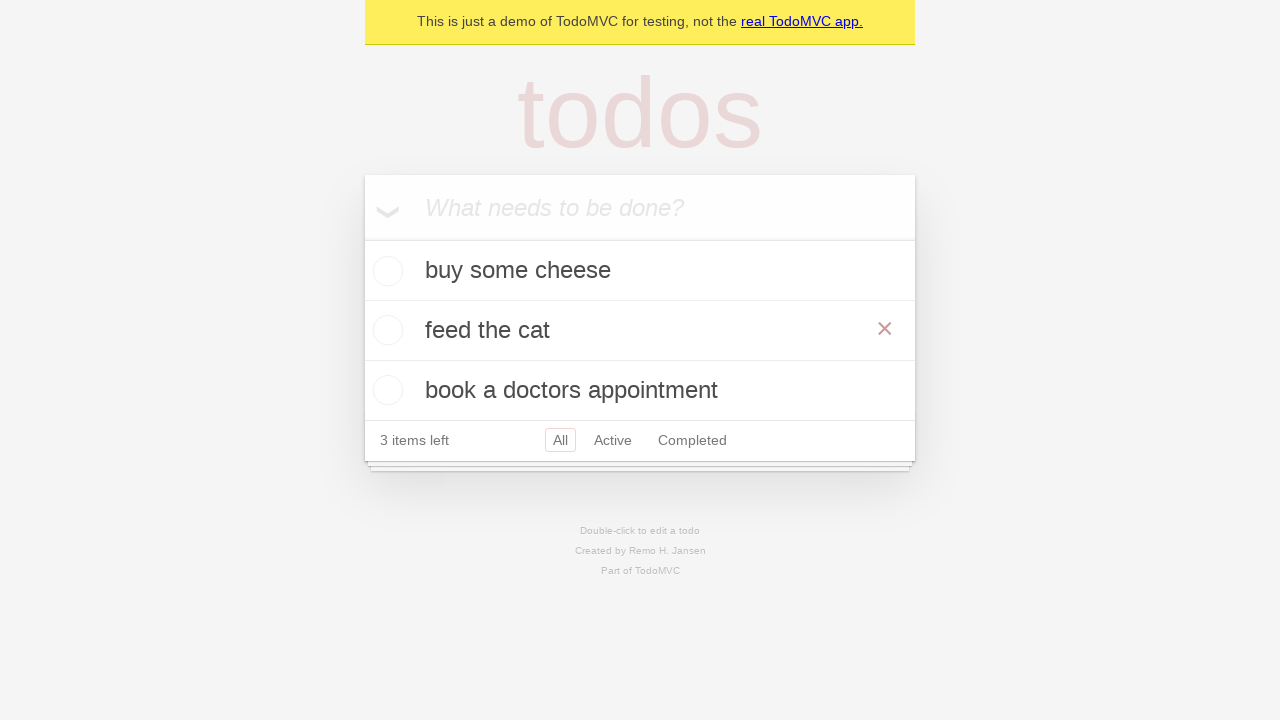

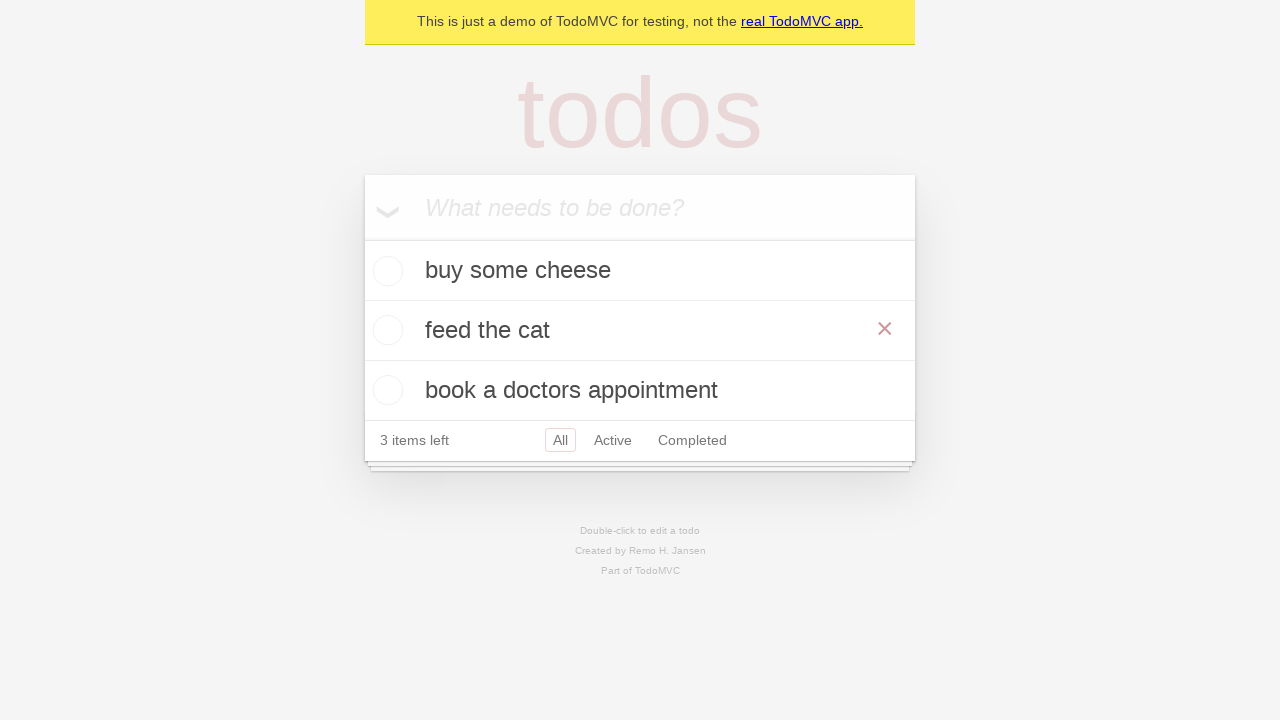